Tests table sorting functionality by clicking on column headers and verifying the sort order

Starting URL: https://softwaretestingpro.github.io/Automation/Advanced/A-3.13-SortableTable.html

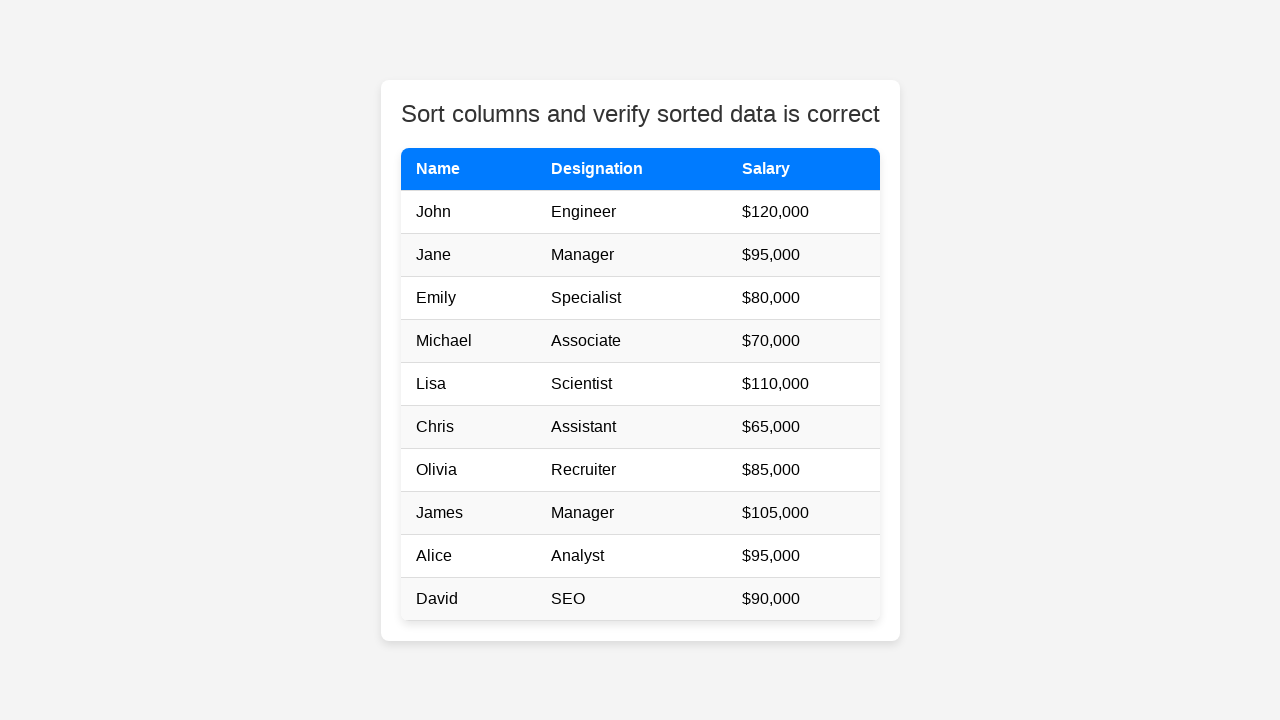

Navigated to sortable table page
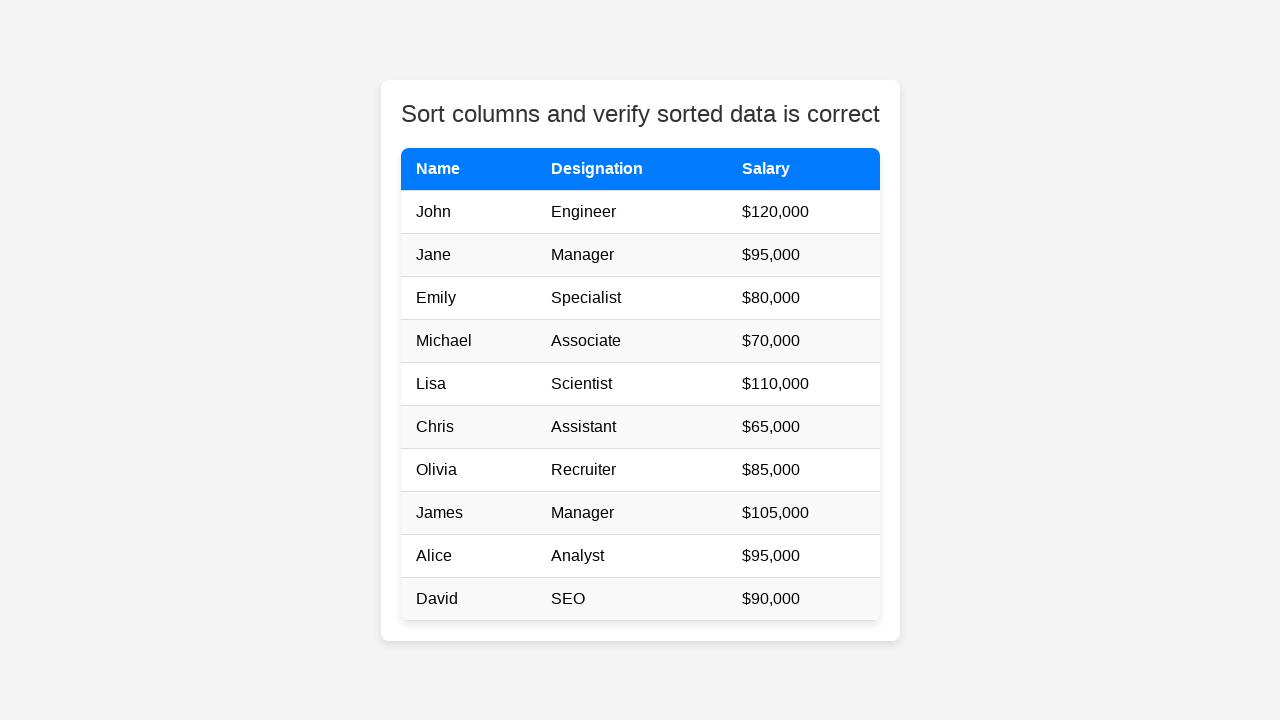

Clicked Name column header to sort at (468, 169) on th:has-text('Name')
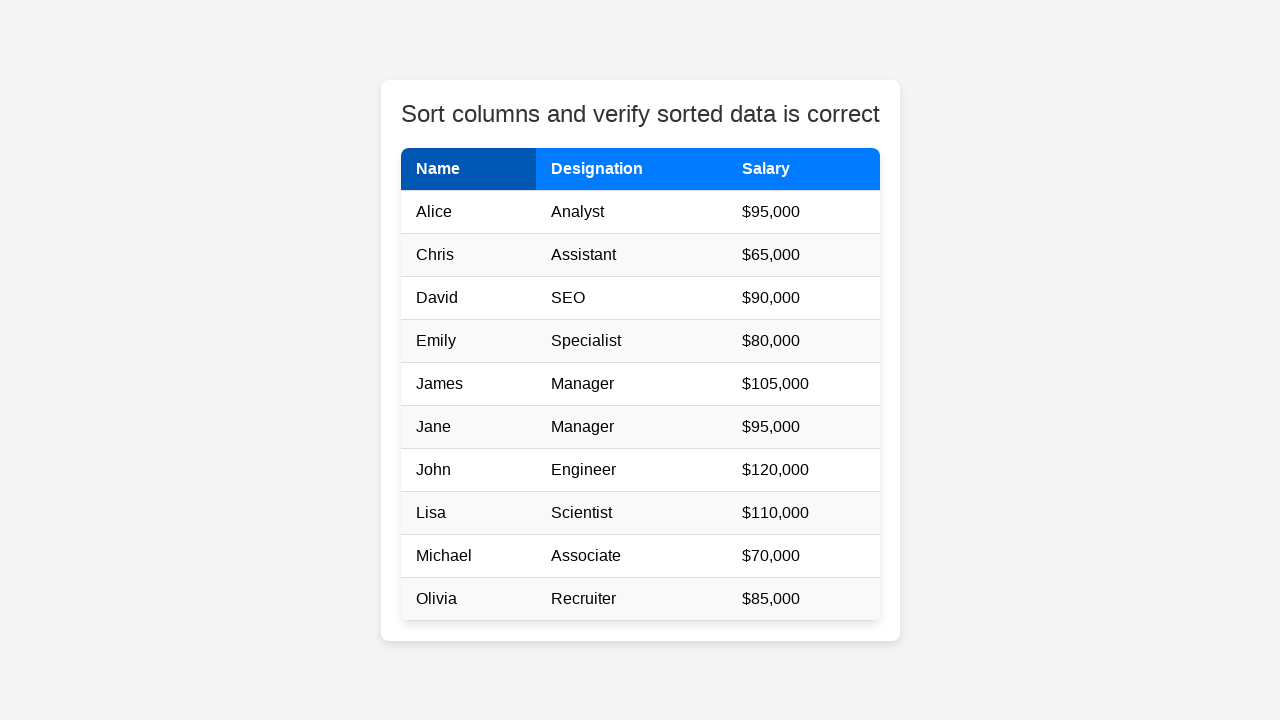

Waited for sort animation to complete
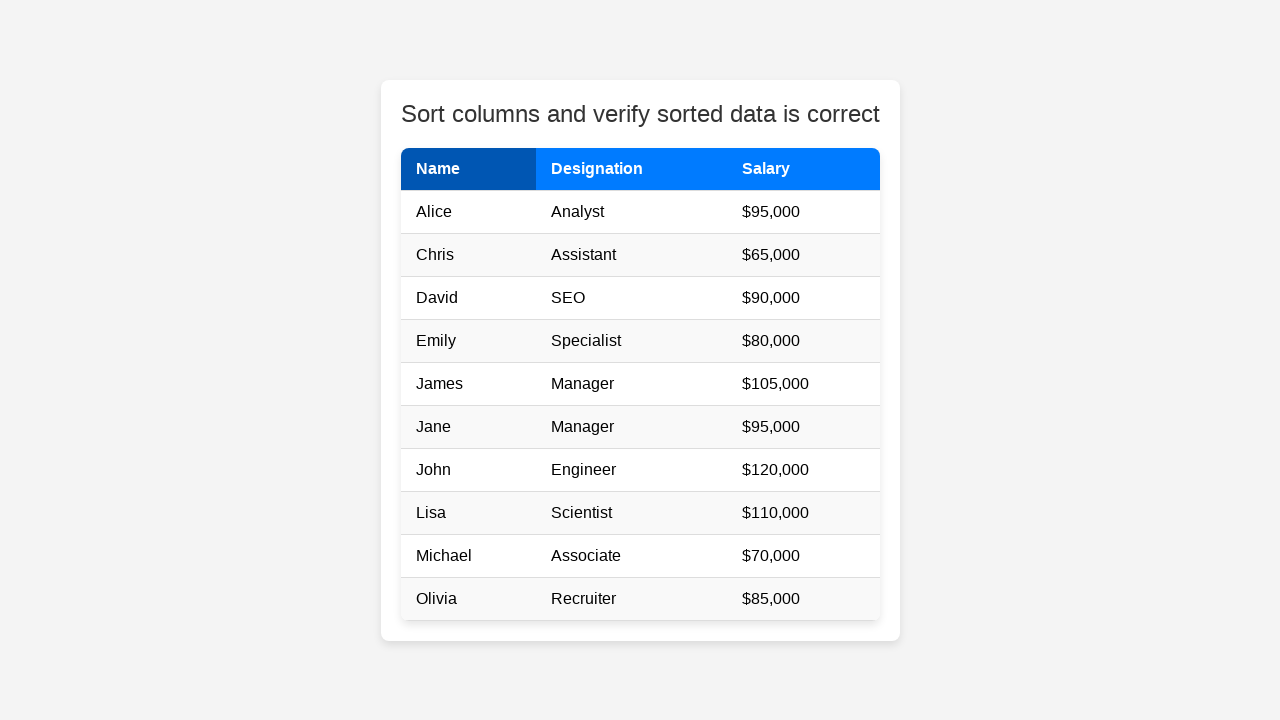

Clicked Designation column header to sort at (631, 169) on th:has-text('Designation')
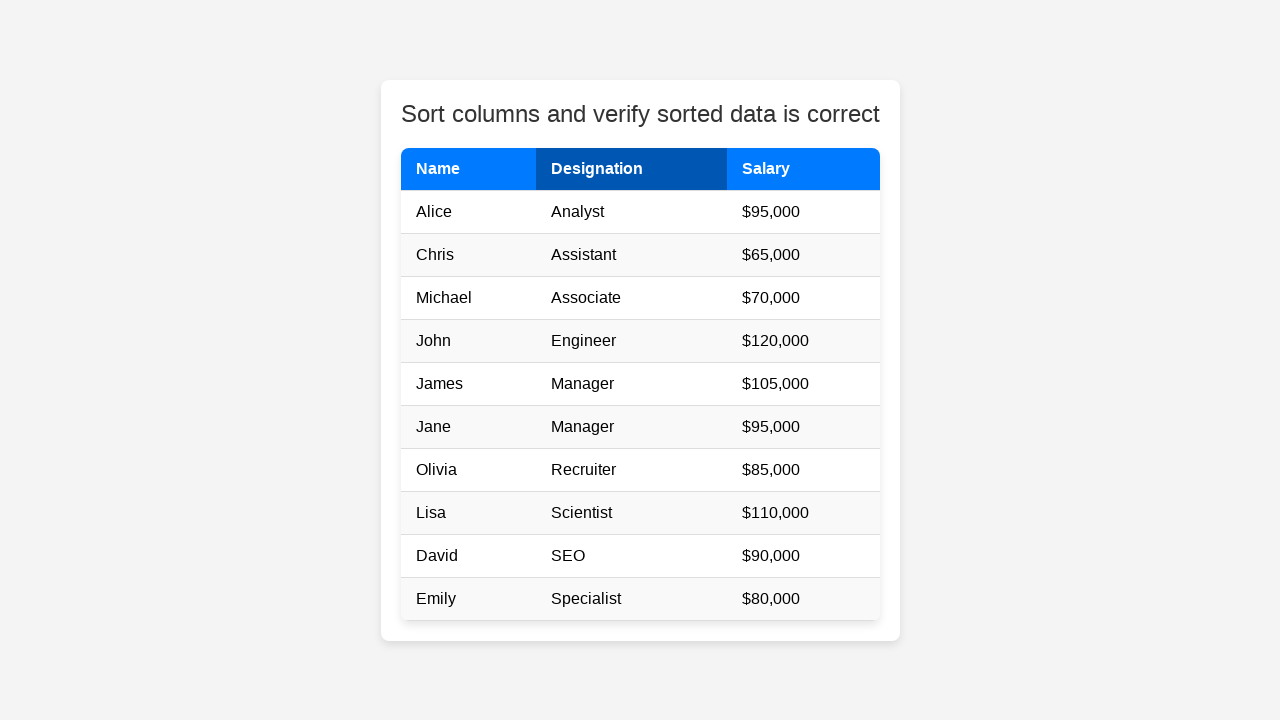

Waited for sort animation to complete
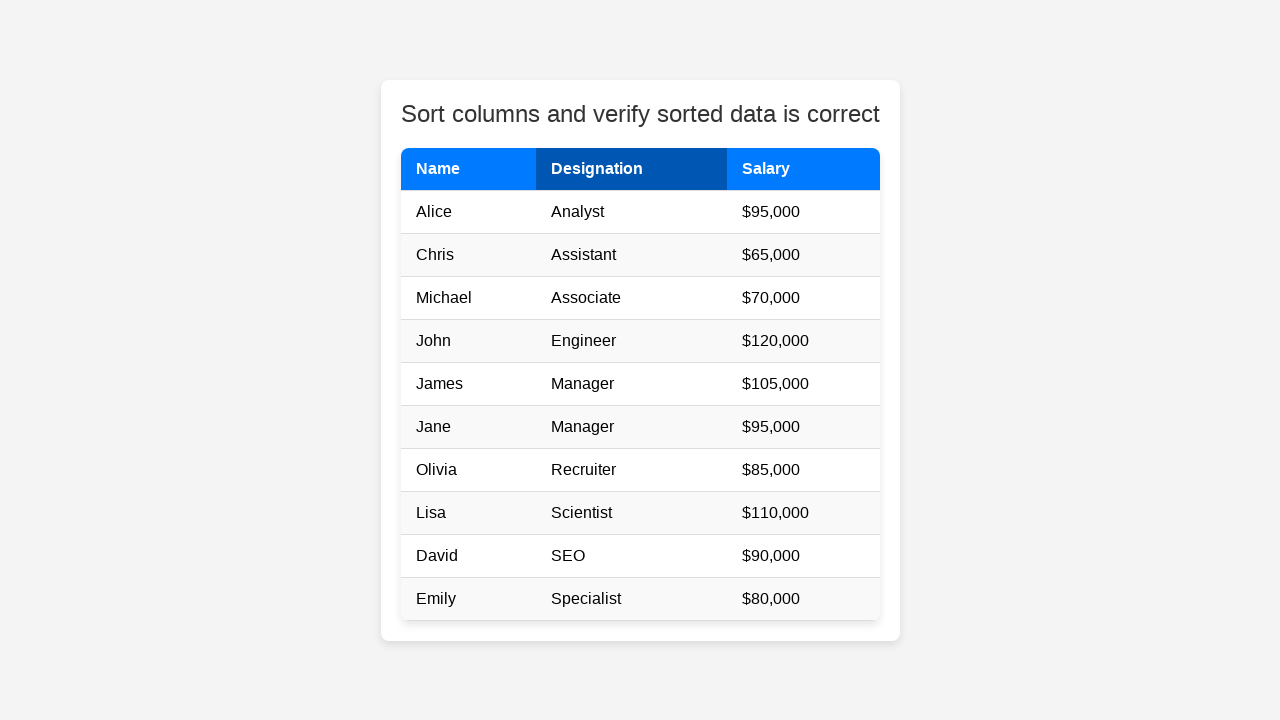

Clicked Salary column header to sort at (803, 169) on th:has-text('Salary')
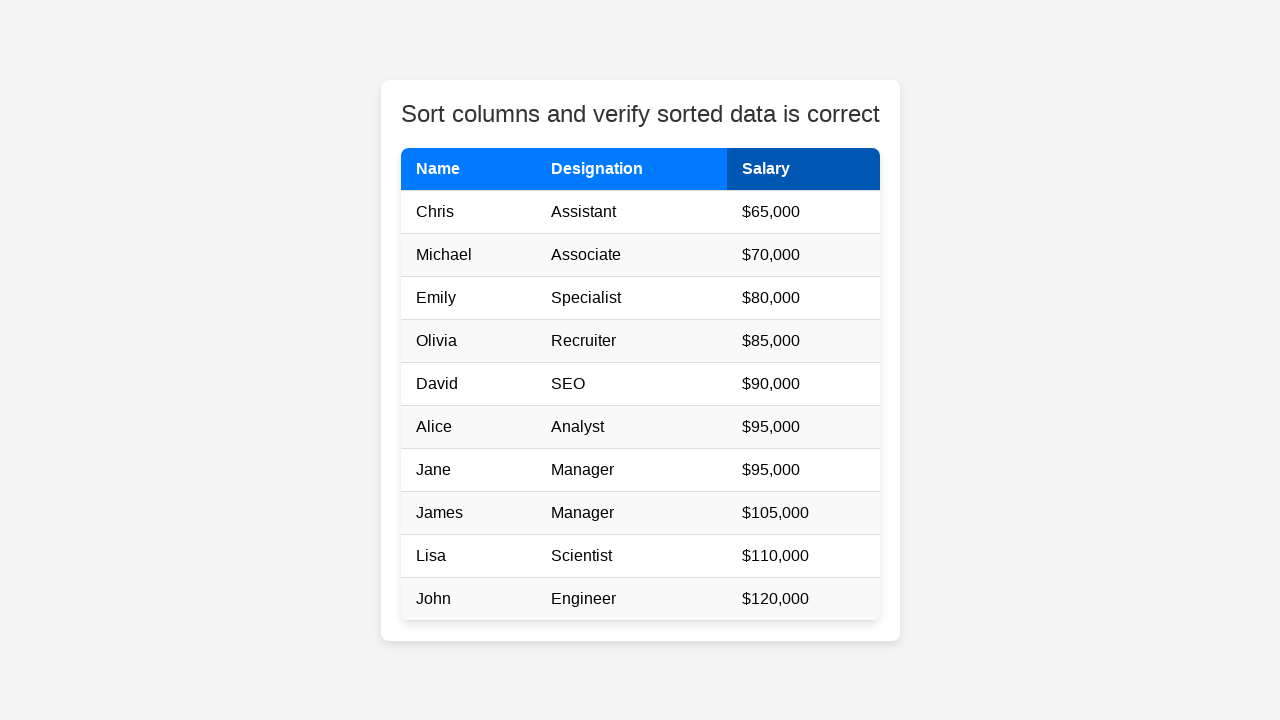

Waited for sort animation to complete
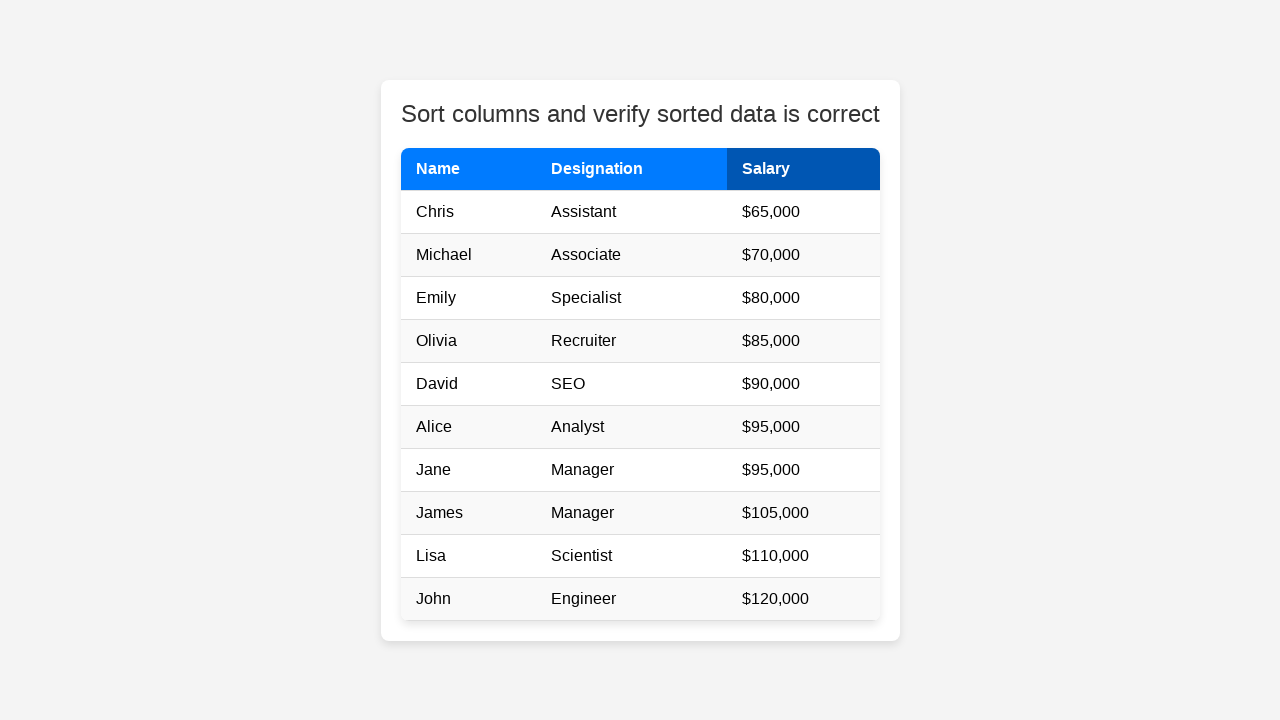

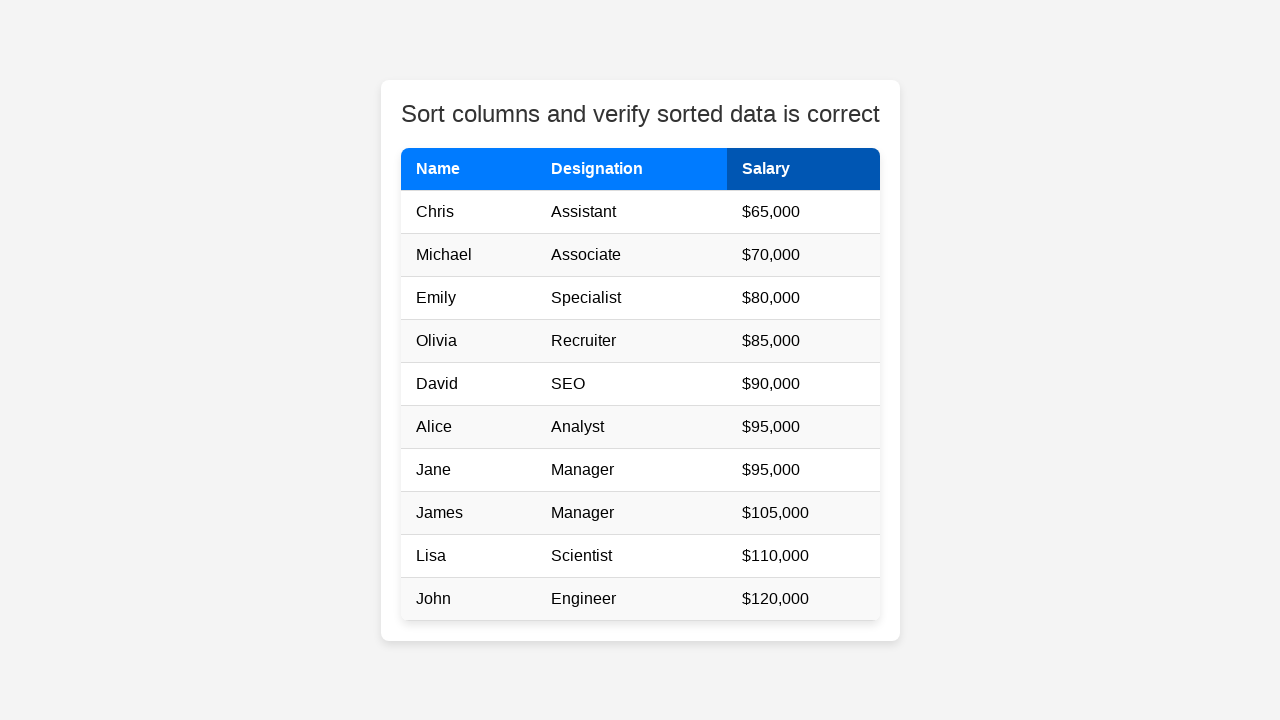